Navigates to an Infogram embed page and waits for the content to fully load, verifying the page renders correctly.

Starting URL: https://e.infogram.com/_/fx5xud0FhM7Z9NS6qpxs?src=embed

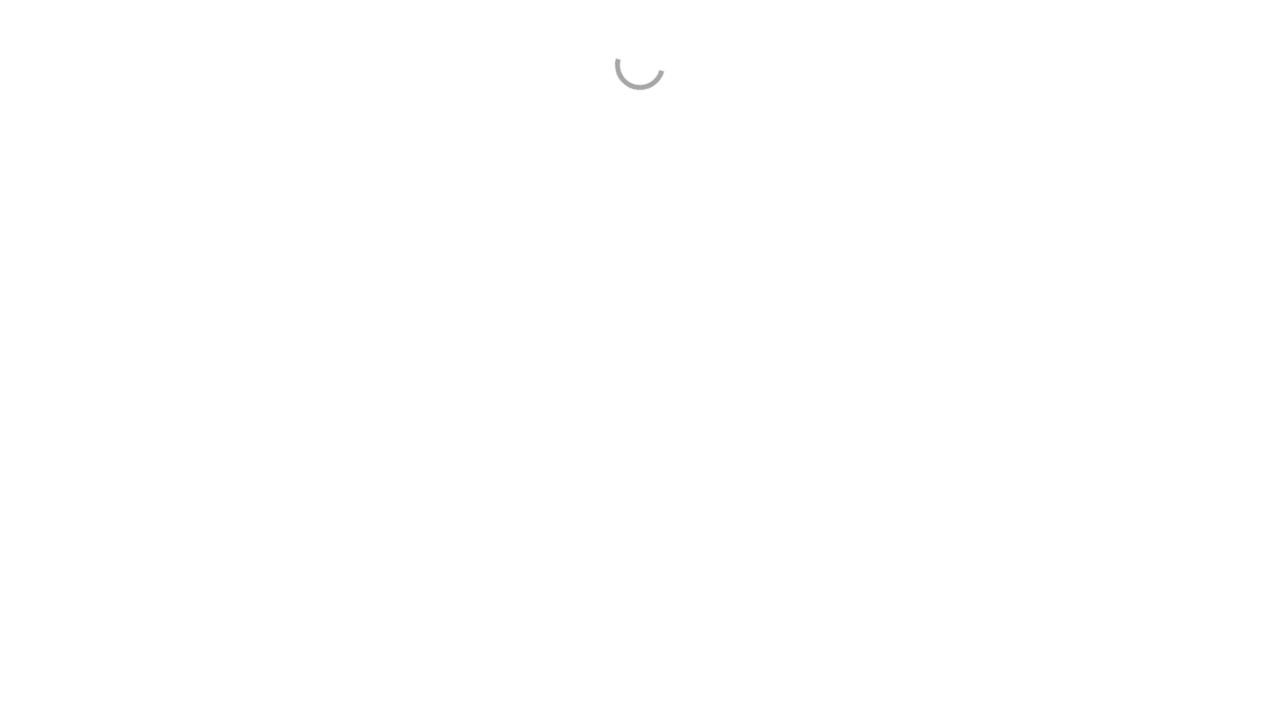

Set viewport size to 1920x4500 for full content capture
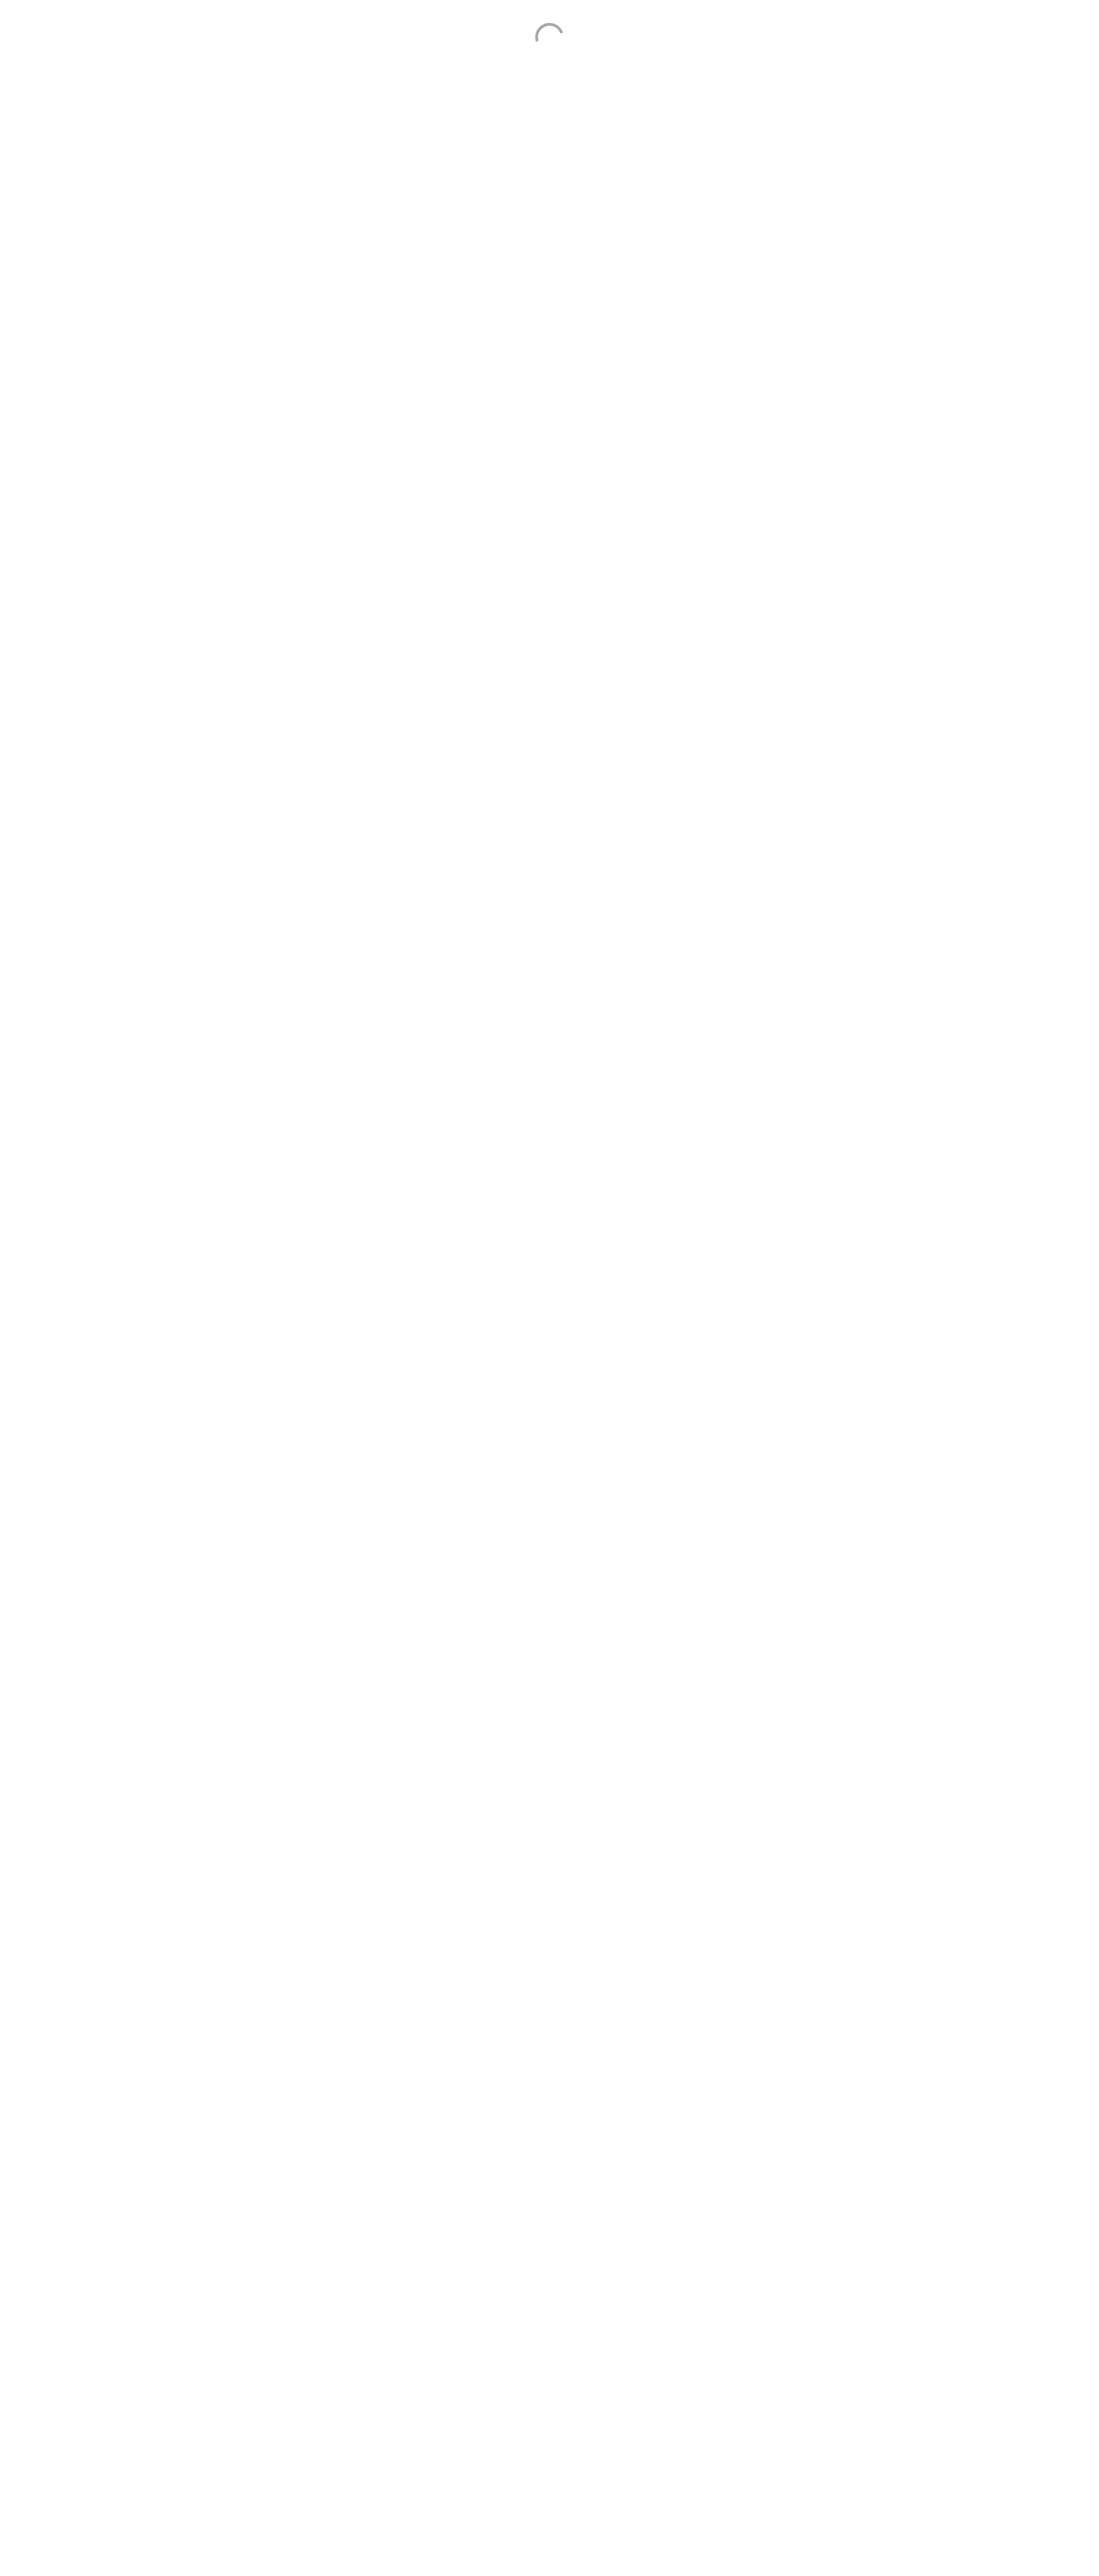

Waited for network to become idle, indicating page load complete
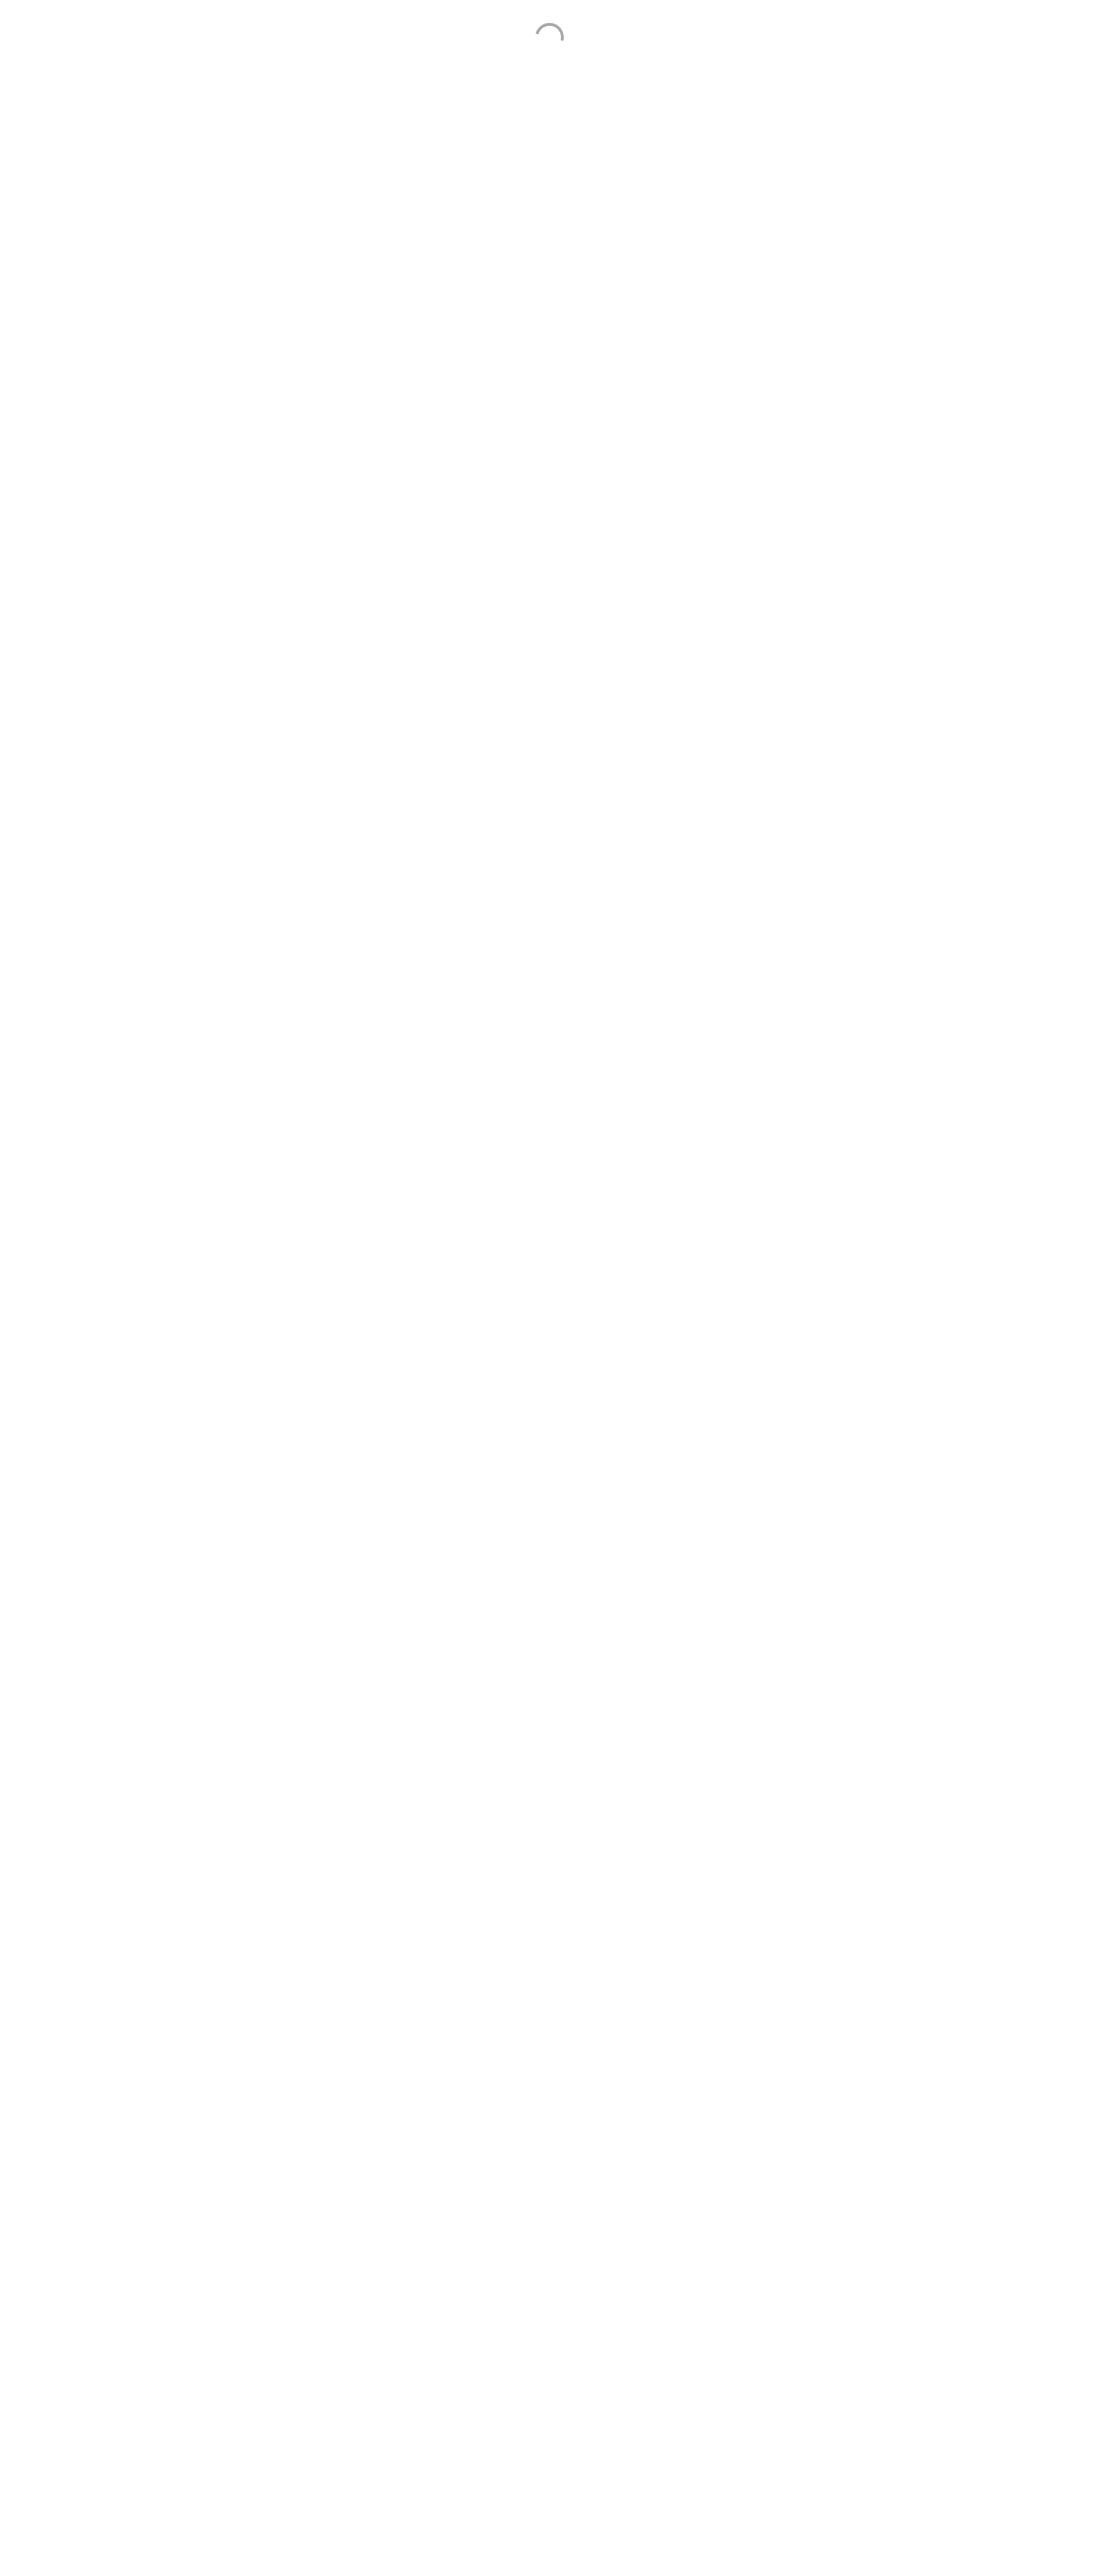

Waited for SVG elements to appear, confirming Infogram embed has rendered
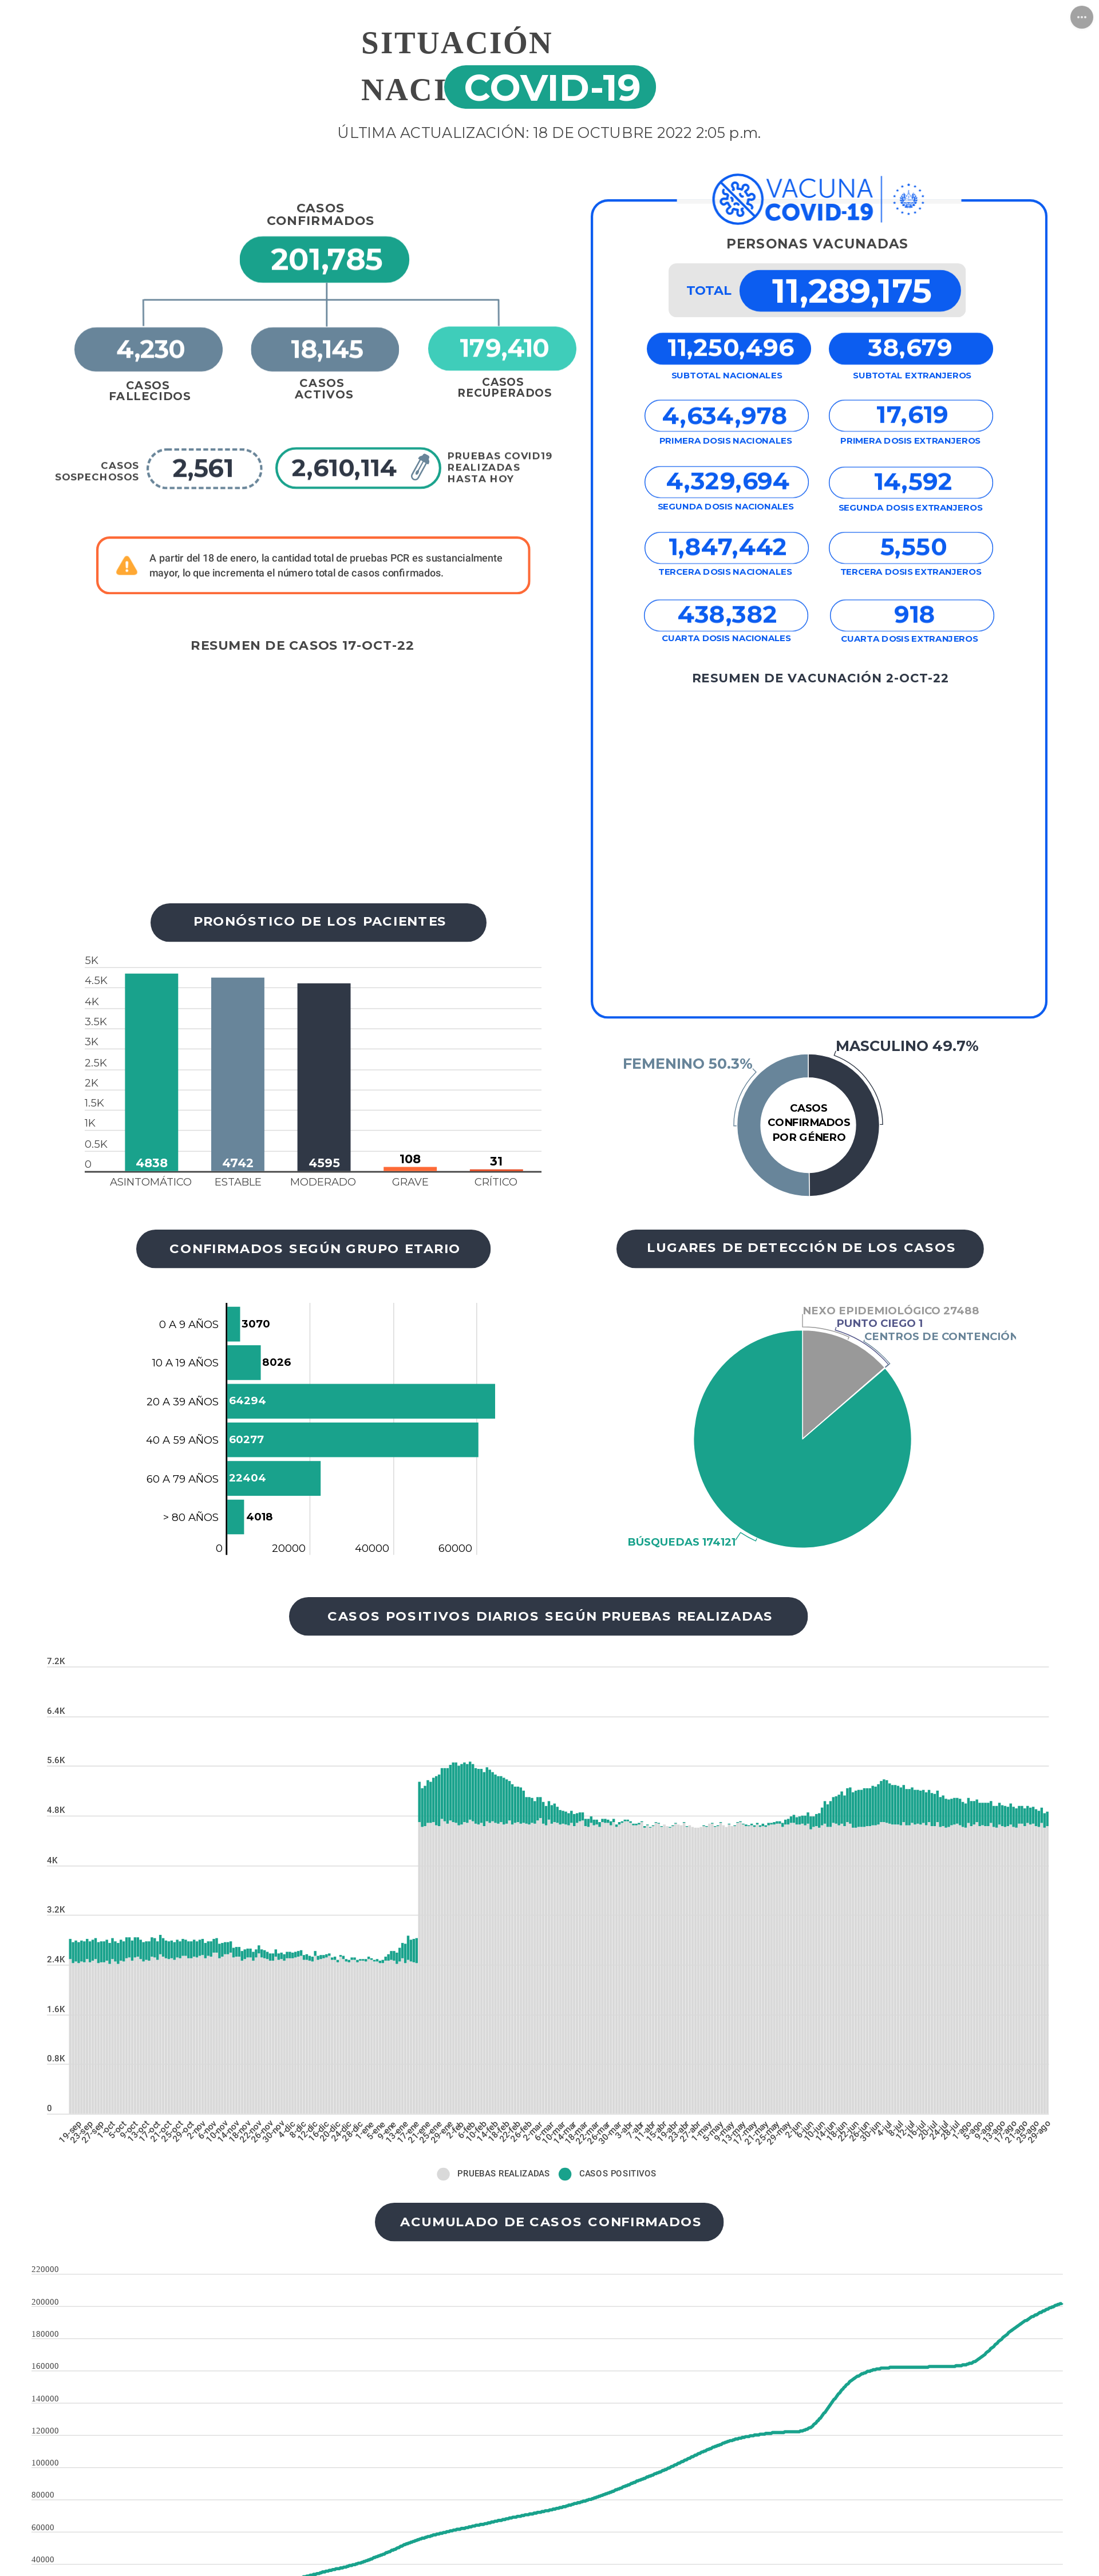

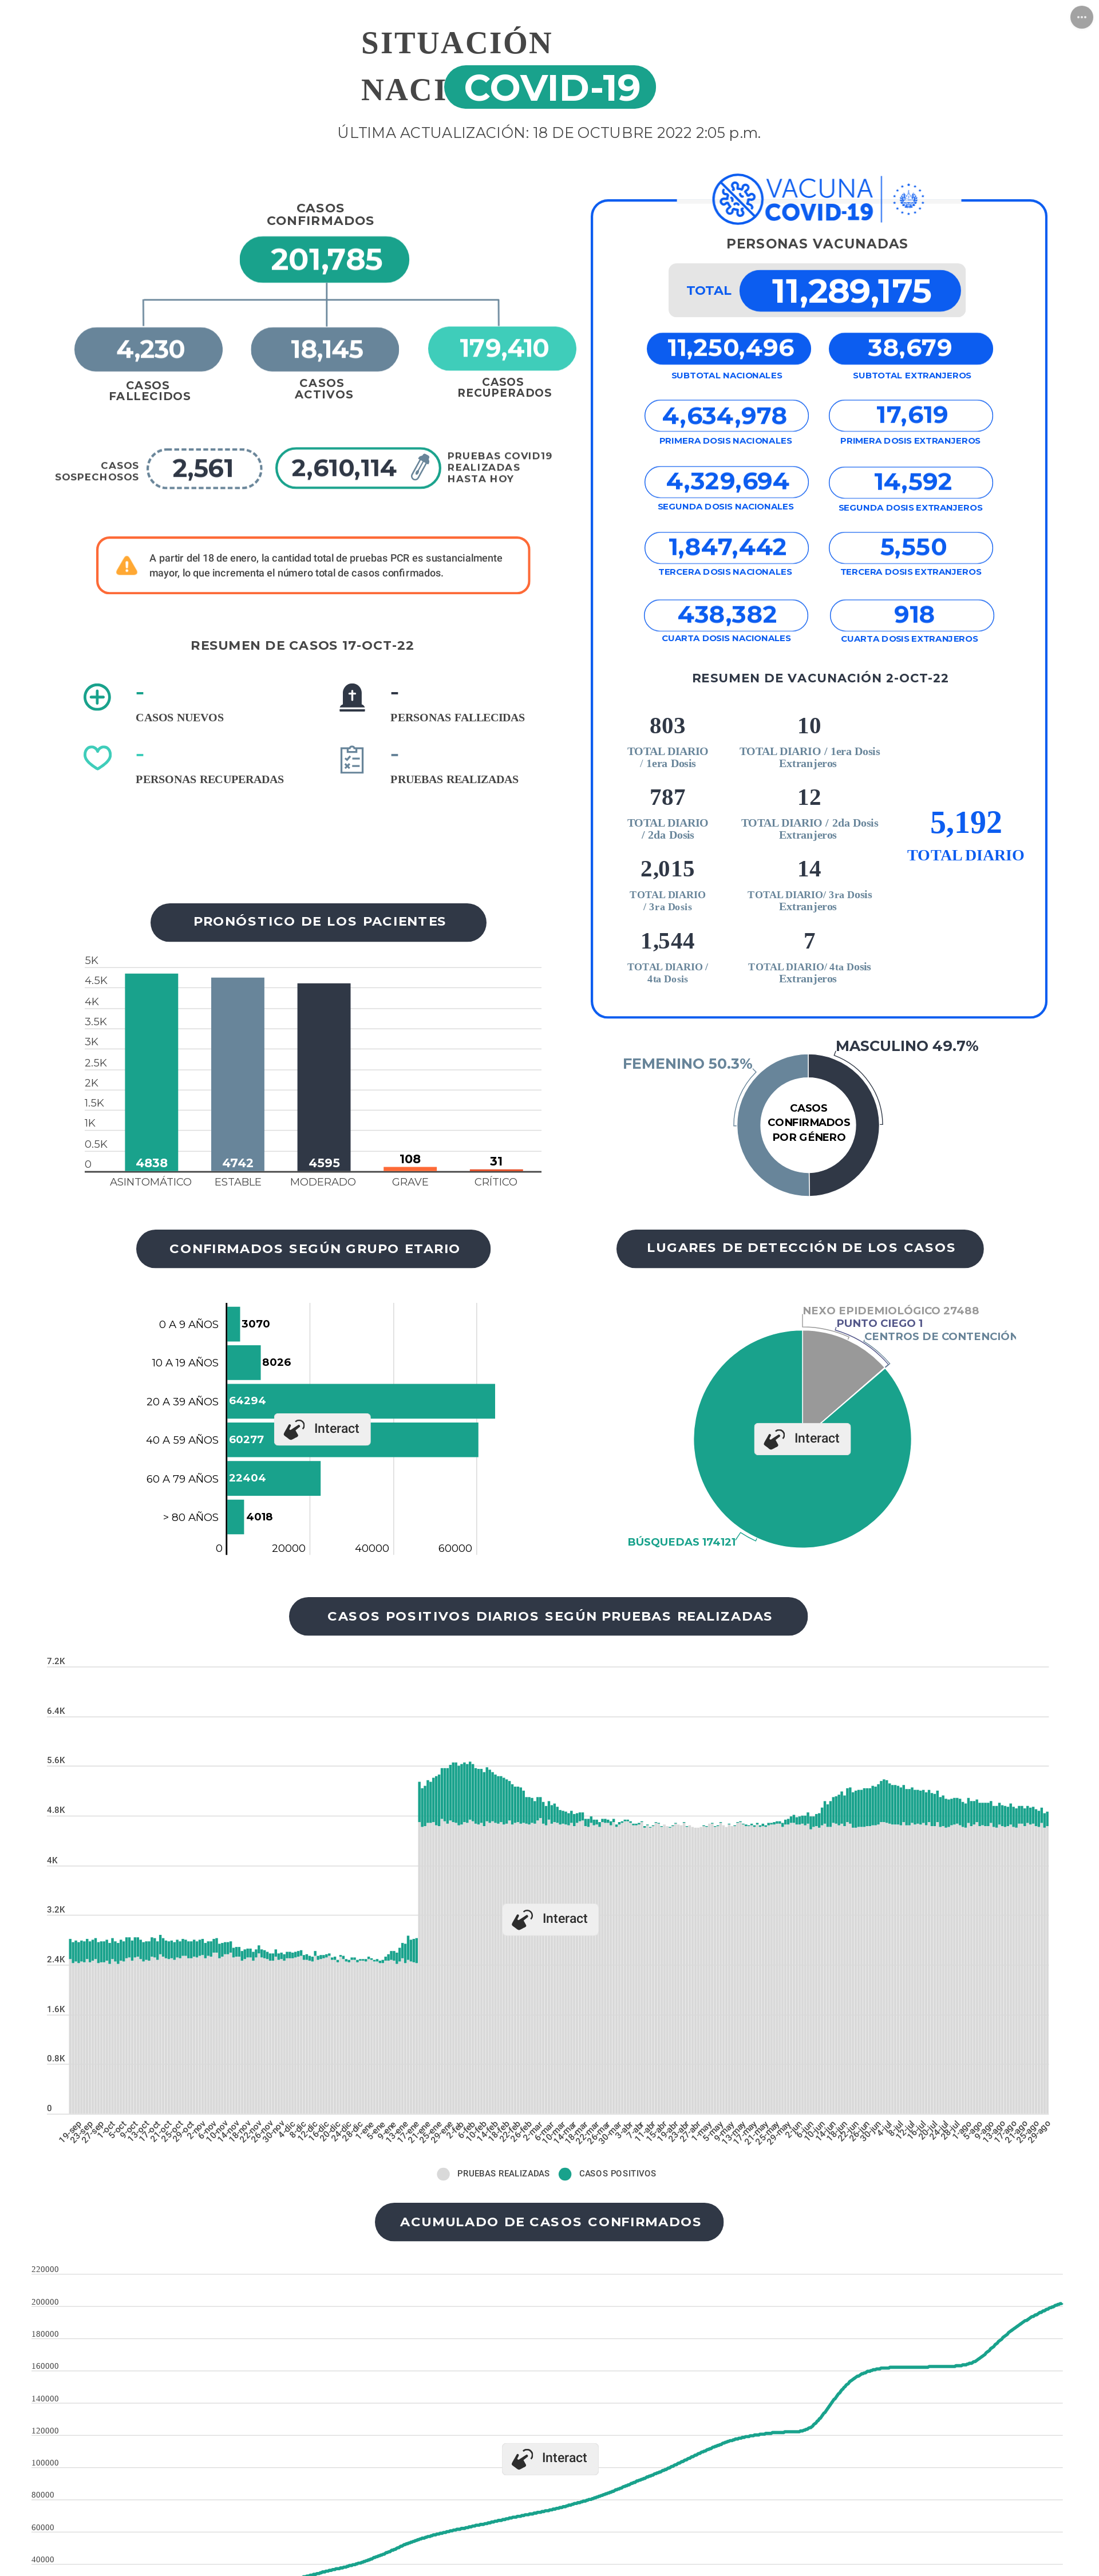